Tests that other controls are hidden when editing a todo item

Starting URL: https://demo.playwright.dev/todomvc

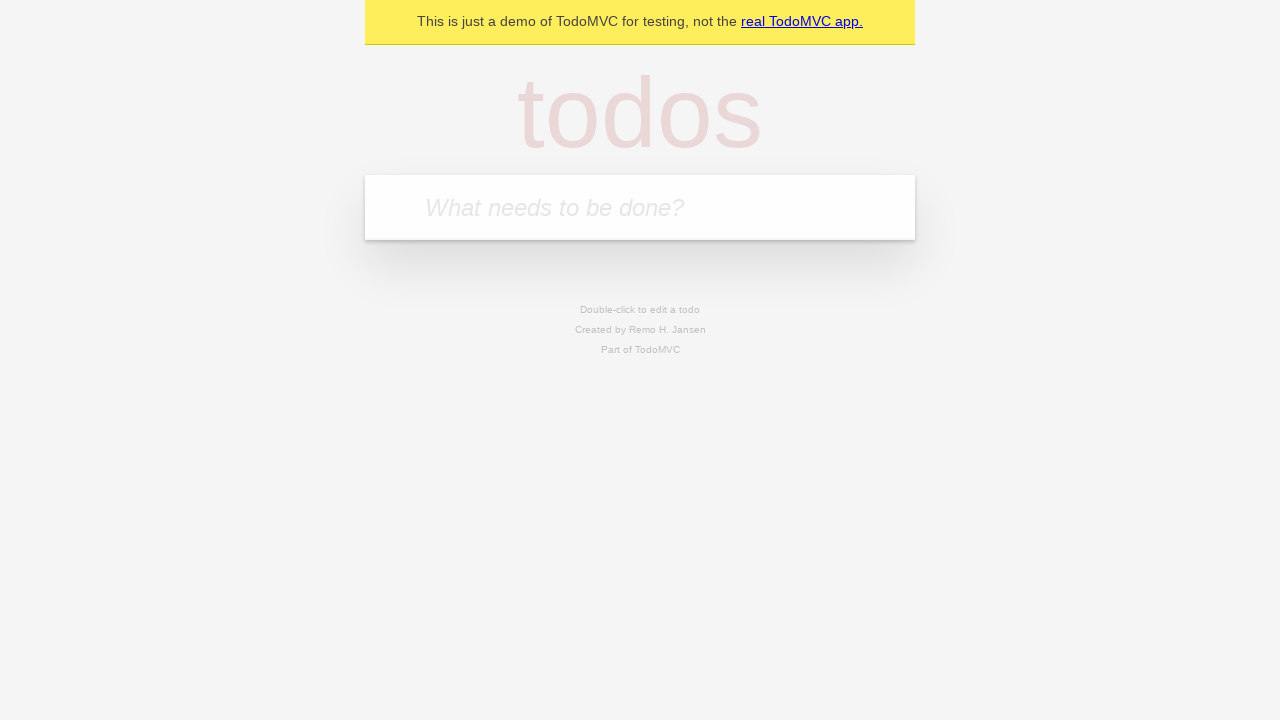

Filled todo input with 'buy some cheese' on internal:attr=[placeholder="What needs to be done?"i]
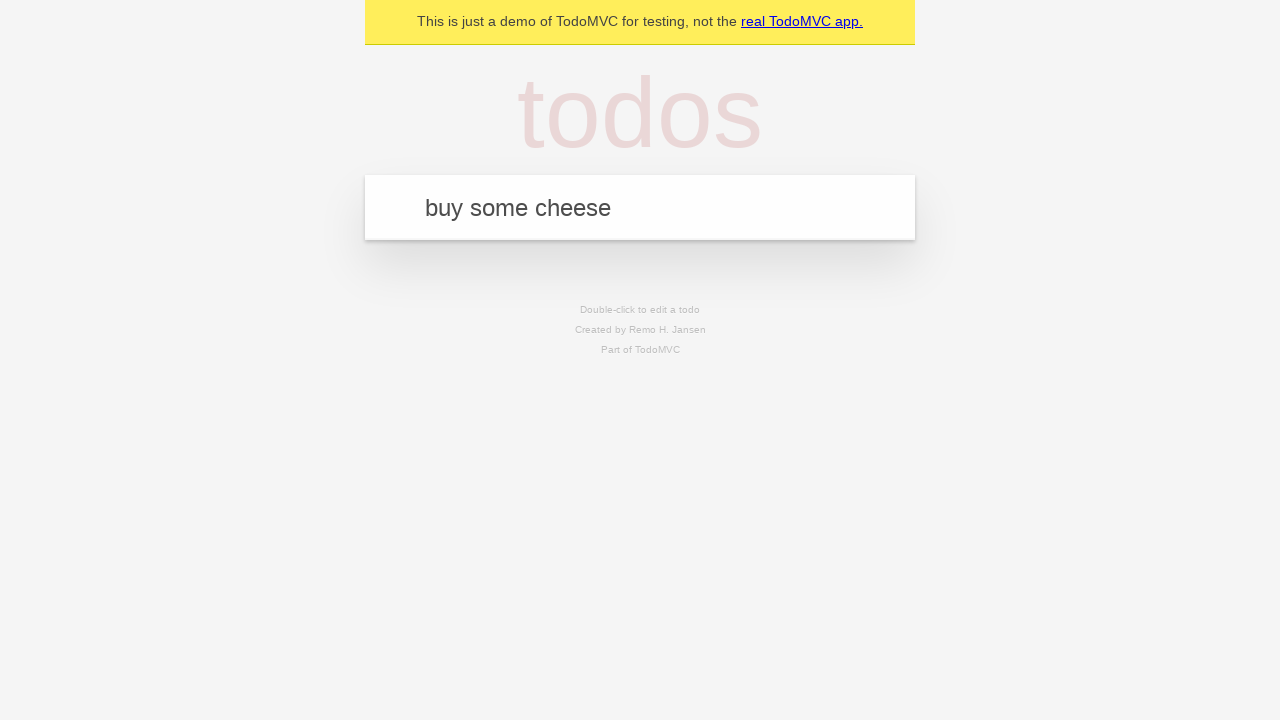

Pressed Enter to create first todo item on internal:attr=[placeholder="What needs to be done?"i]
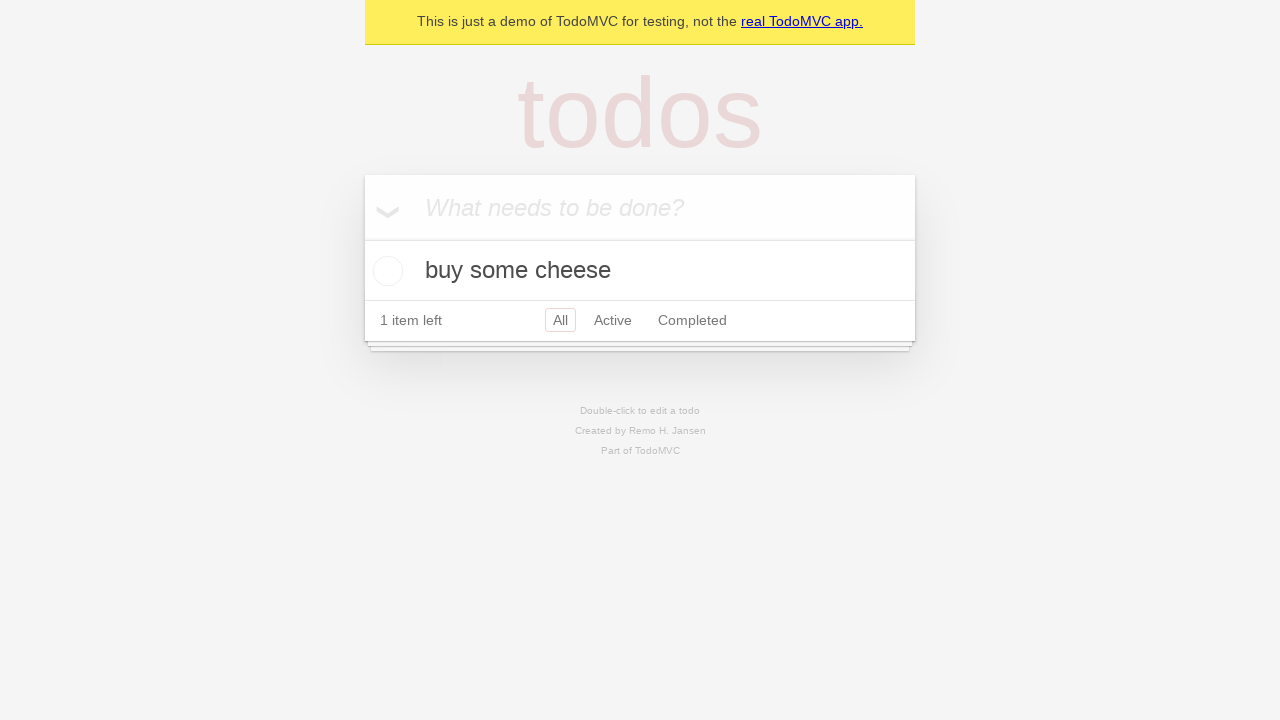

Filled todo input with 'feed the cat' on internal:attr=[placeholder="What needs to be done?"i]
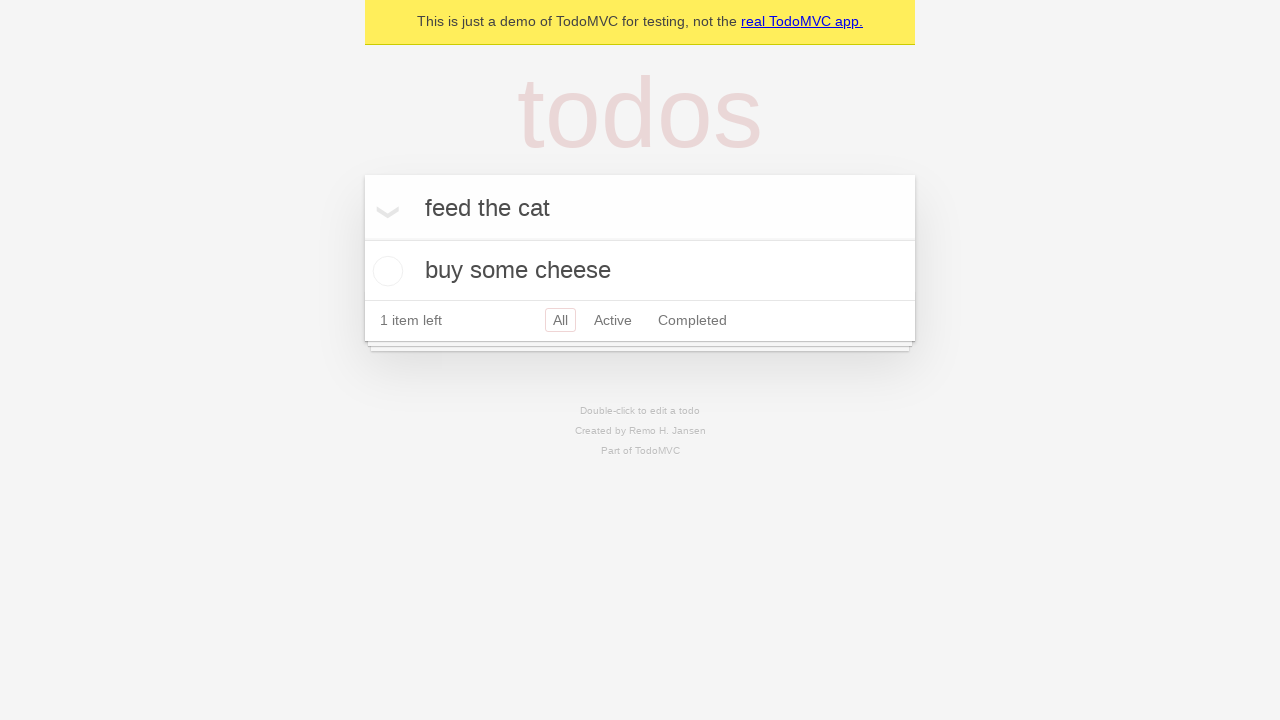

Pressed Enter to create second todo item on internal:attr=[placeholder="What needs to be done?"i]
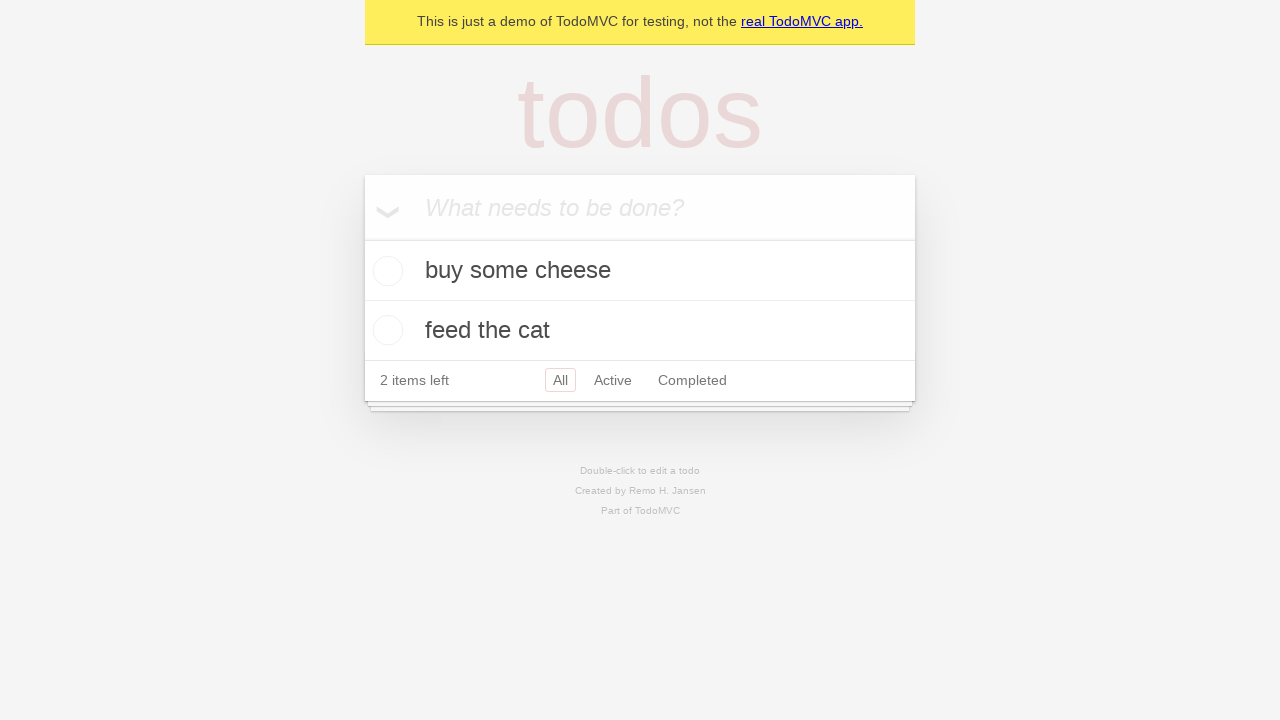

Filled todo input with 'book a doctors appointment' on internal:attr=[placeholder="What needs to be done?"i]
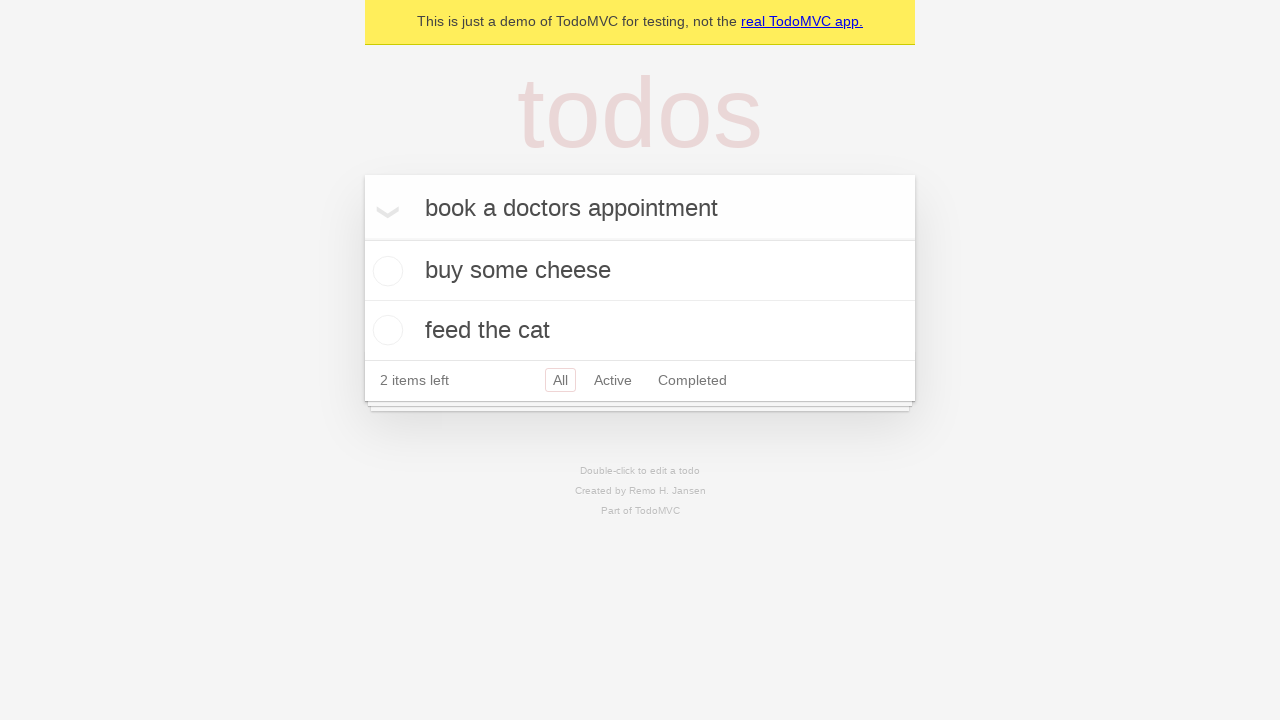

Pressed Enter to create third todo item on internal:attr=[placeholder="What needs to be done?"i]
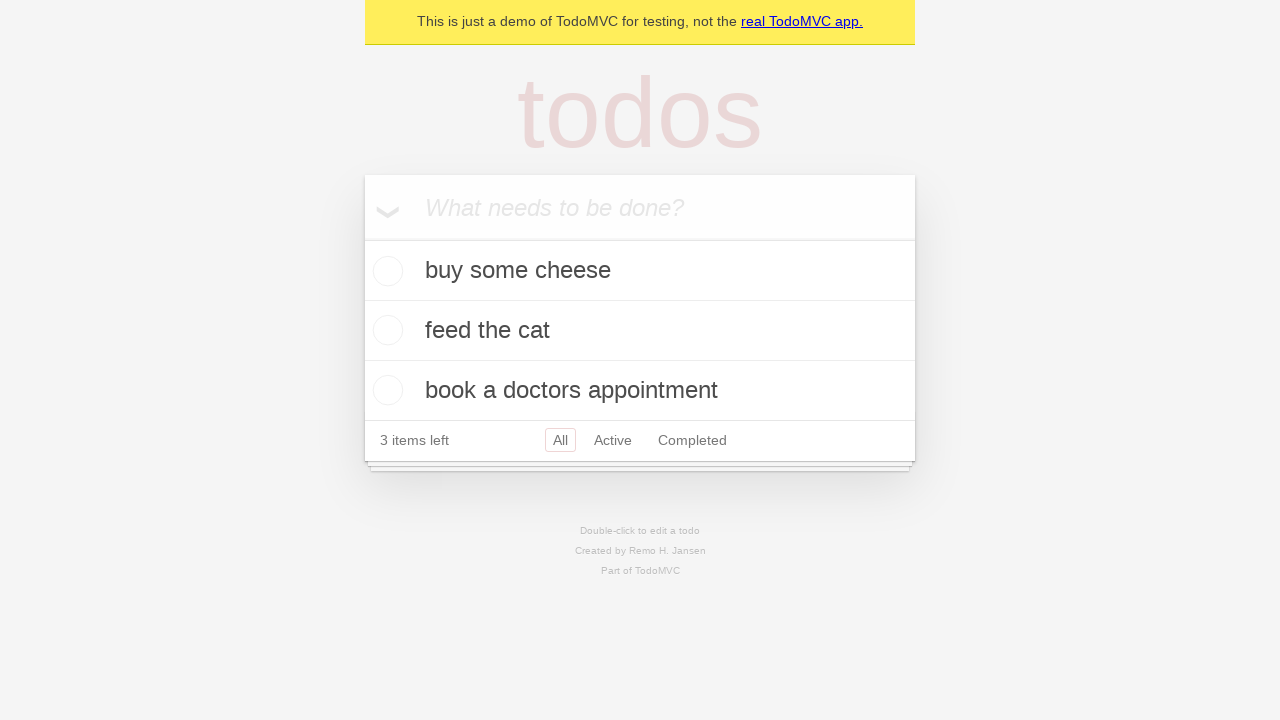

Selected first todo item
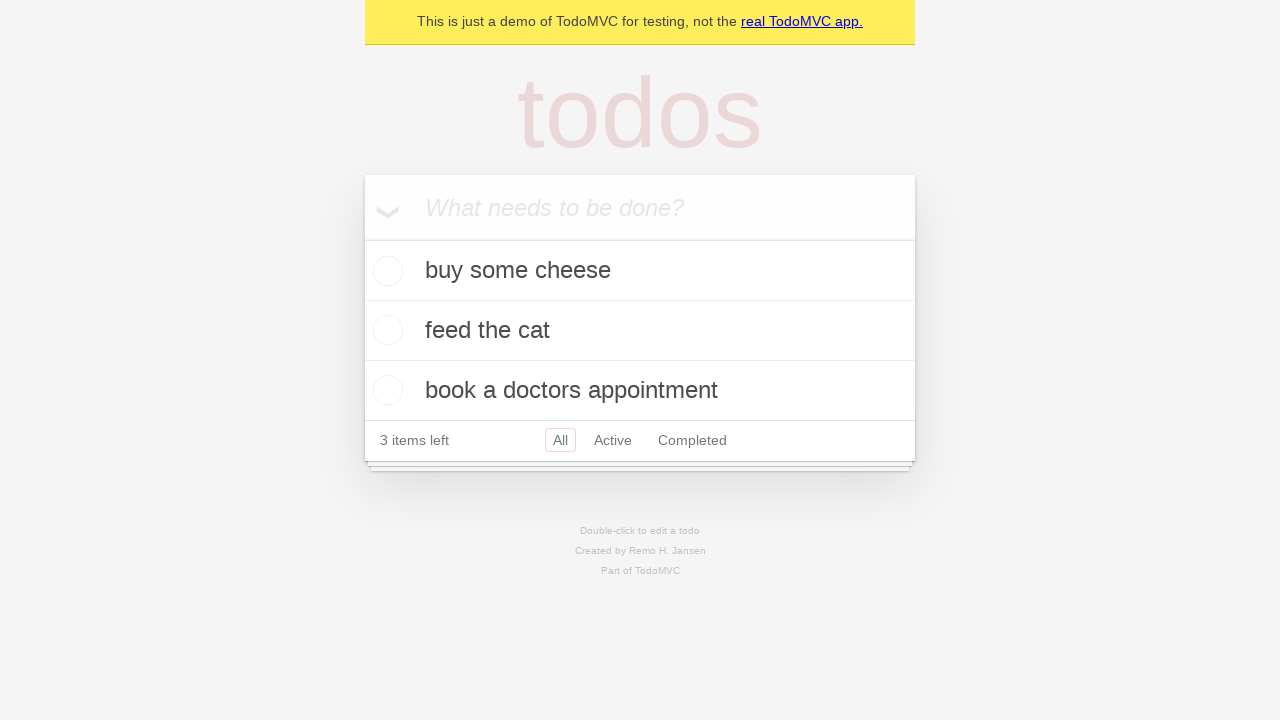

Double-clicked first todo item to enter edit mode at (640, 271) on internal:testid=[data-testid="todo-item"s] >> nth=0
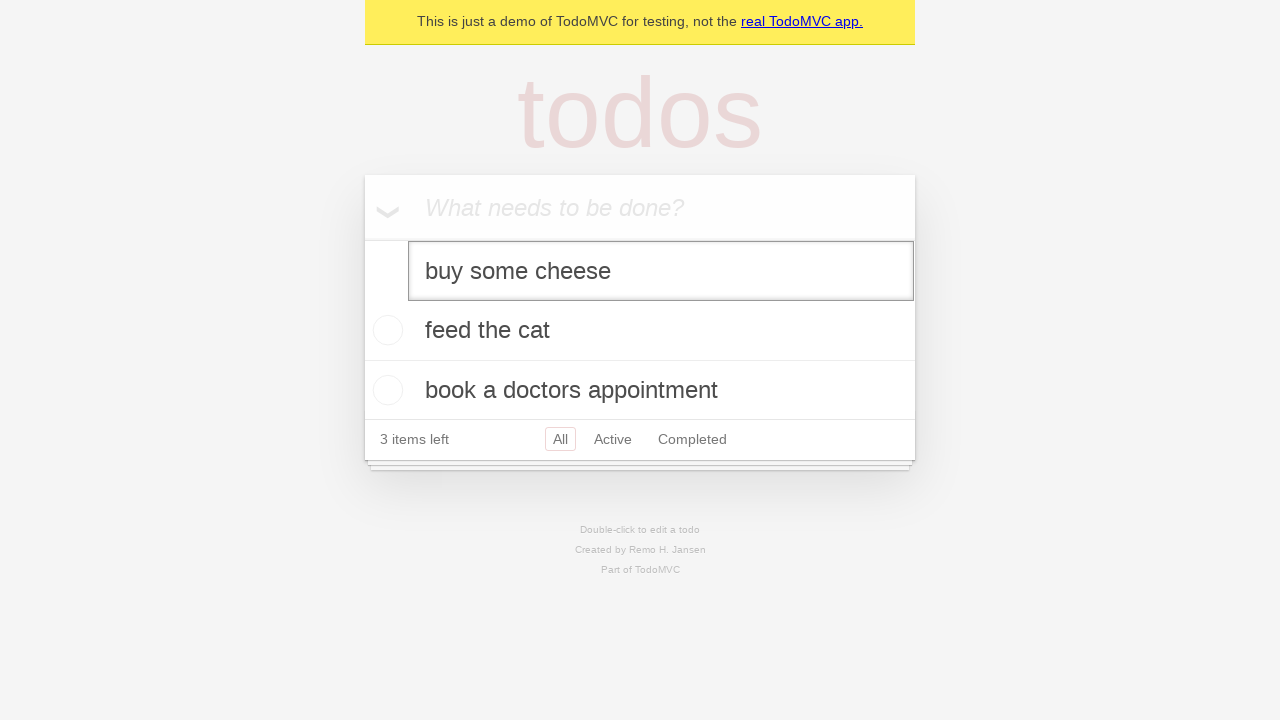

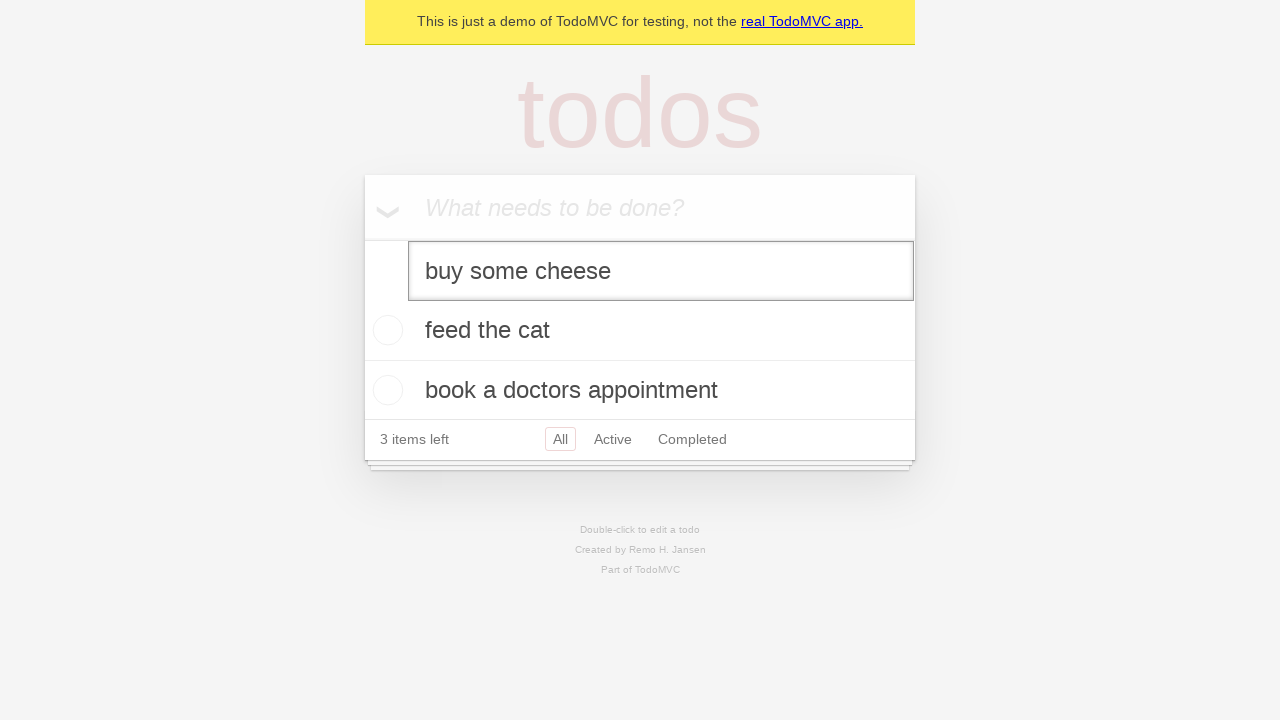